Navigates to the automation practice page, clicks a link to the complicated page, verifies navigation, then navigates back and verifies the original page

Starting URL: https://www.ultimateqa.com/automation

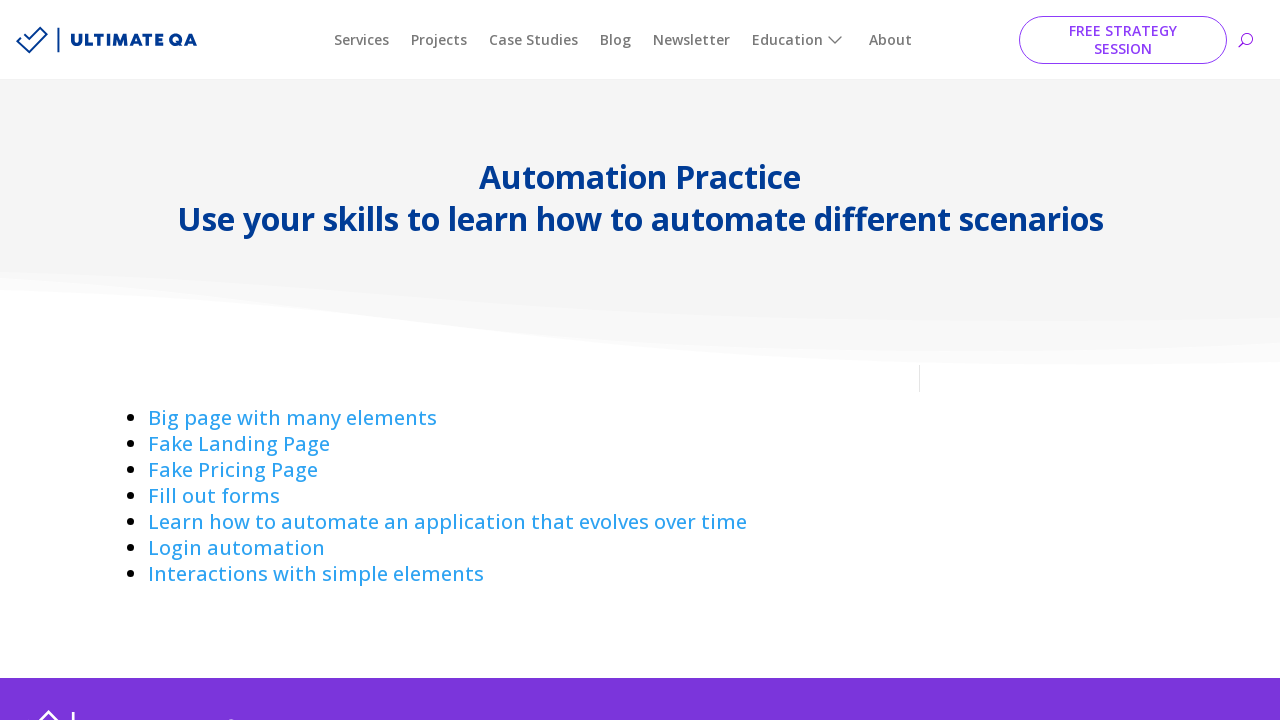

Verified page title is 'Automation Practice - Ultimate QA'
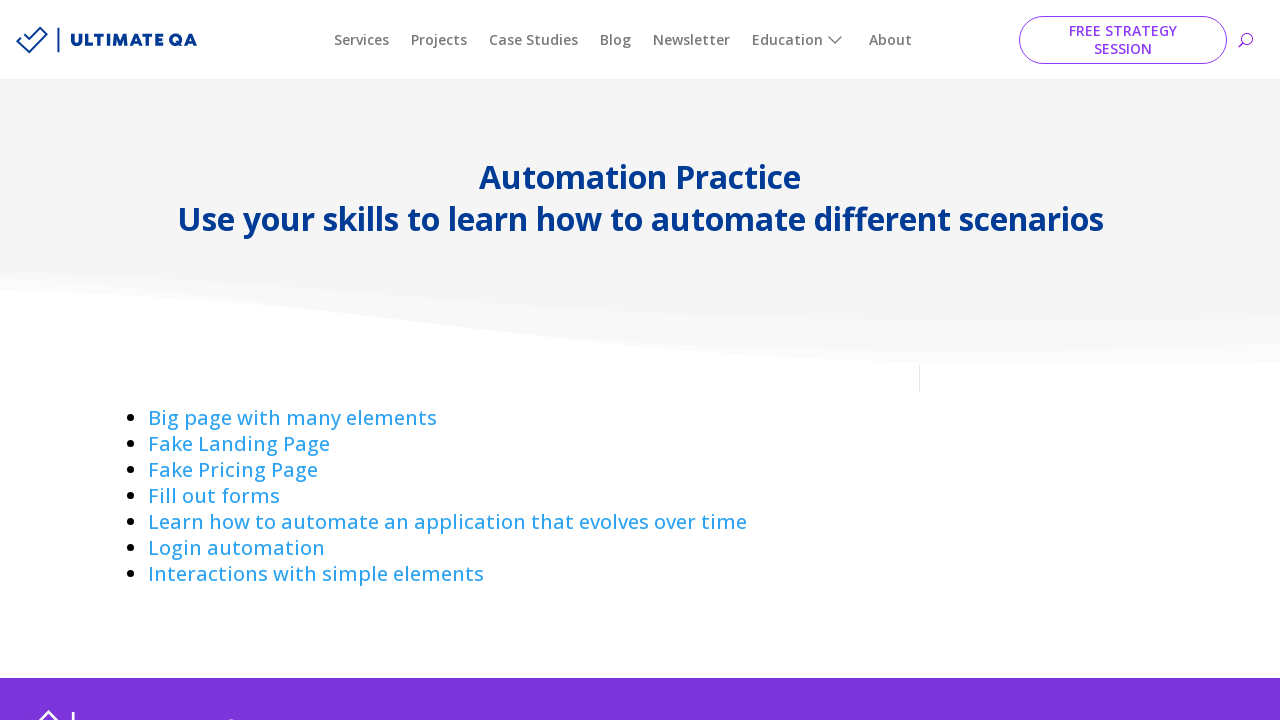

Clicked link to complicated page at (292, 418) on a[href='../complicated-page']
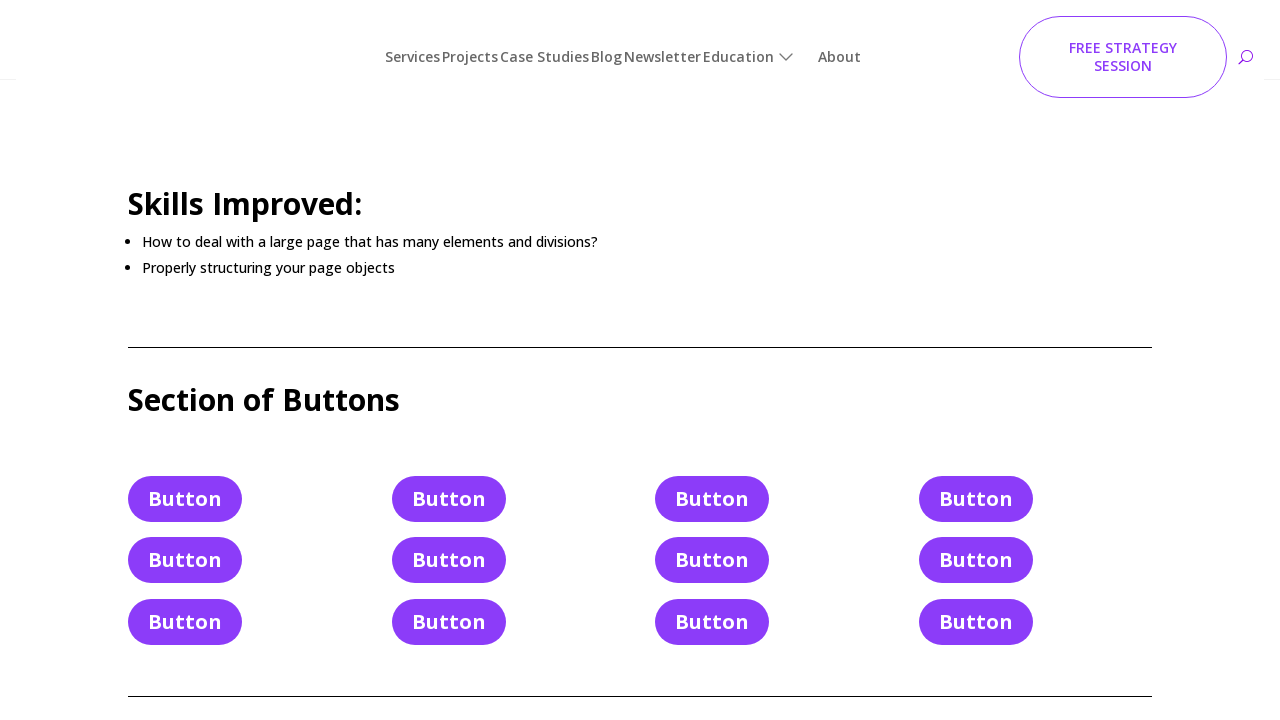

Verified page title is 'Complicated Page - Ultimate QA'
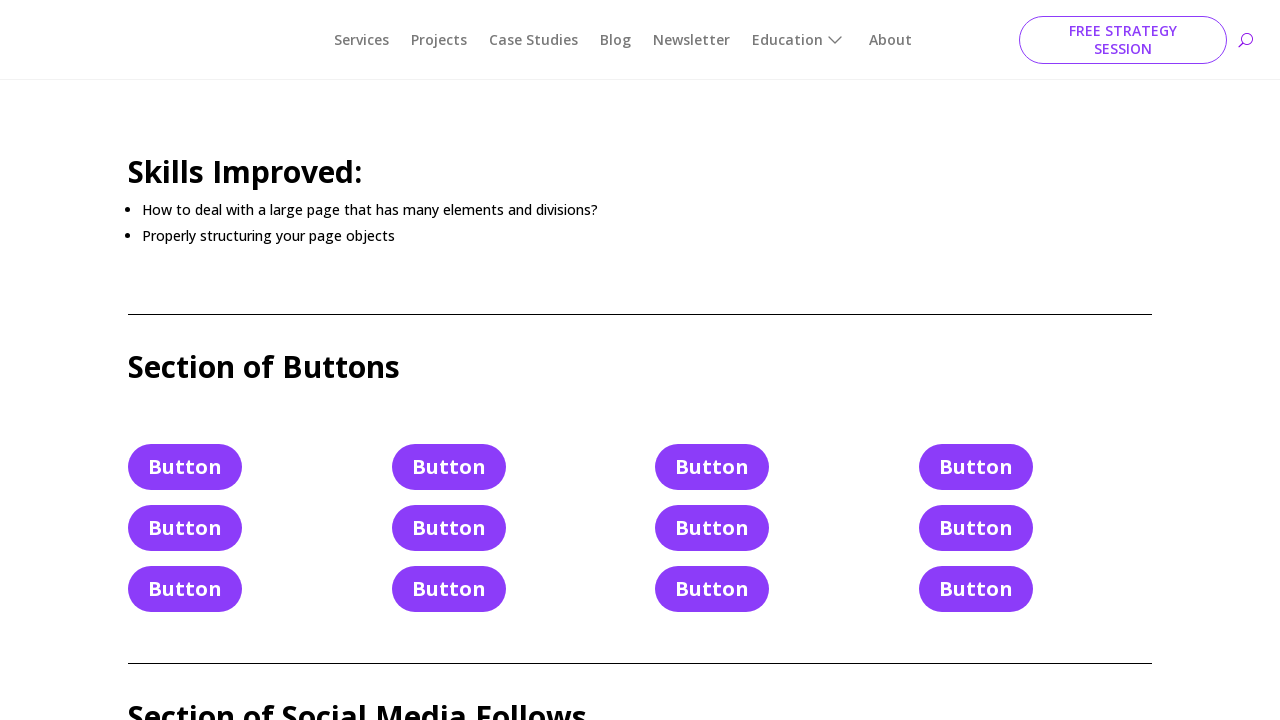

Navigated back to previous page
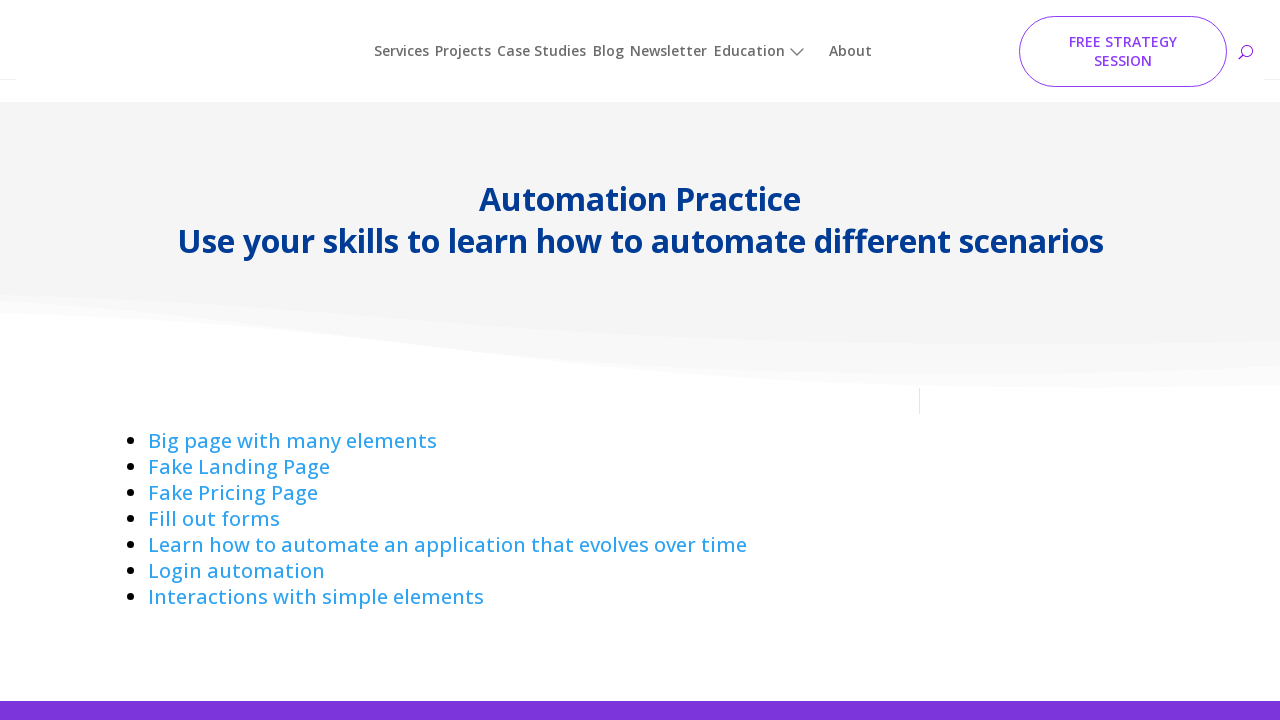

Verified we're back on the automation practice page
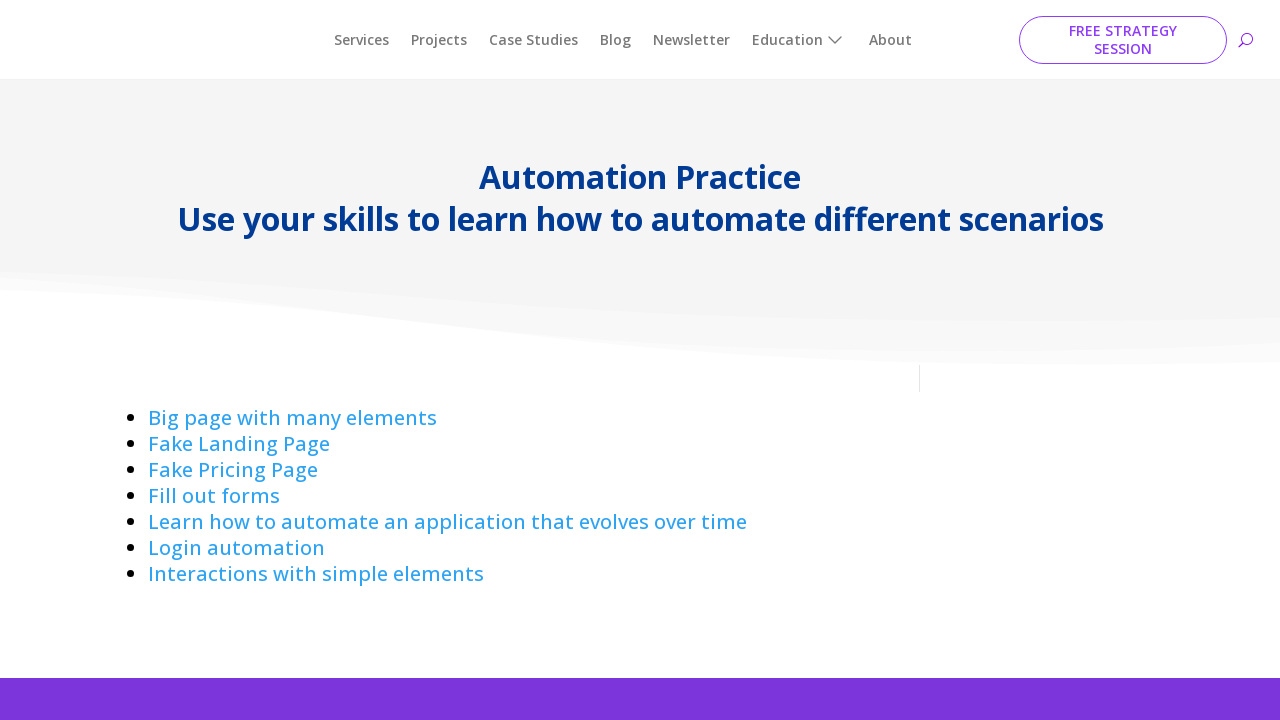

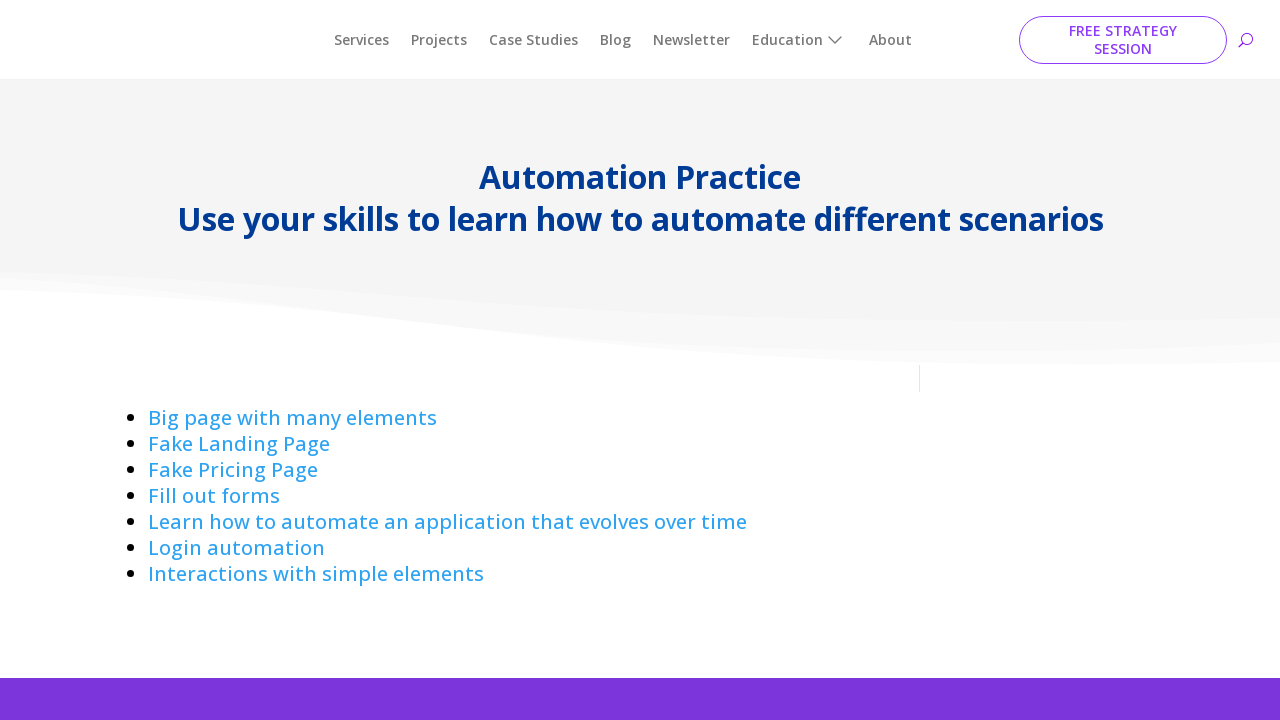